Tests handling different types of JavaScript alert dialogs

Starting URL: http://www.uitestingplayground.com/

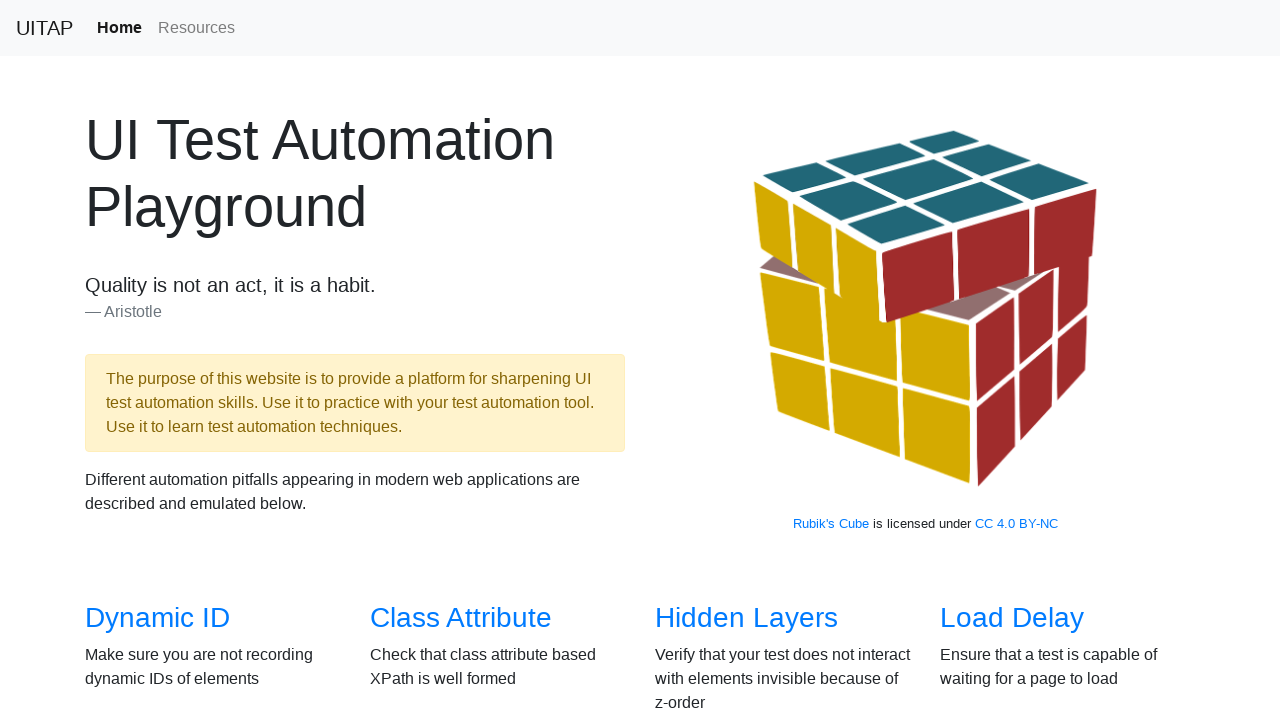

Clicked on Alerts link to navigate to alerts test page at (691, 386) on internal:role=link[name="Alerts"i]
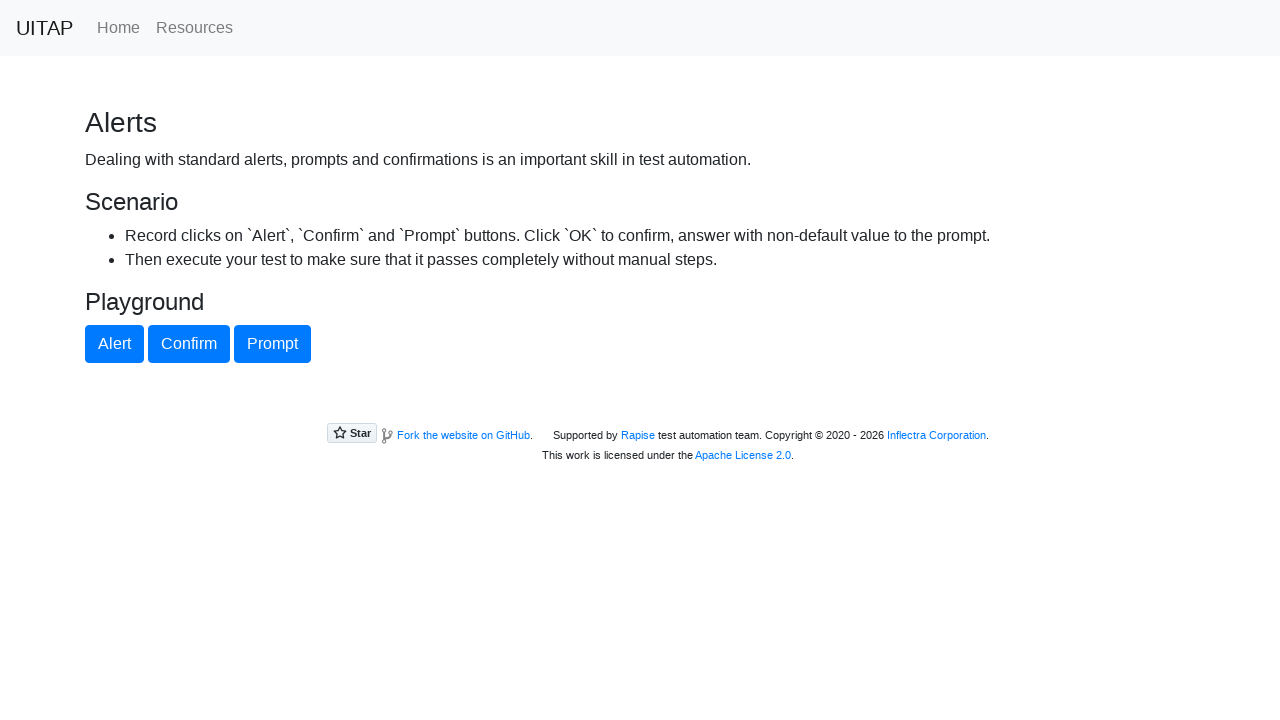

Triggered and dismissed JavaScript alert dialog at (114, 344) on #alertButton
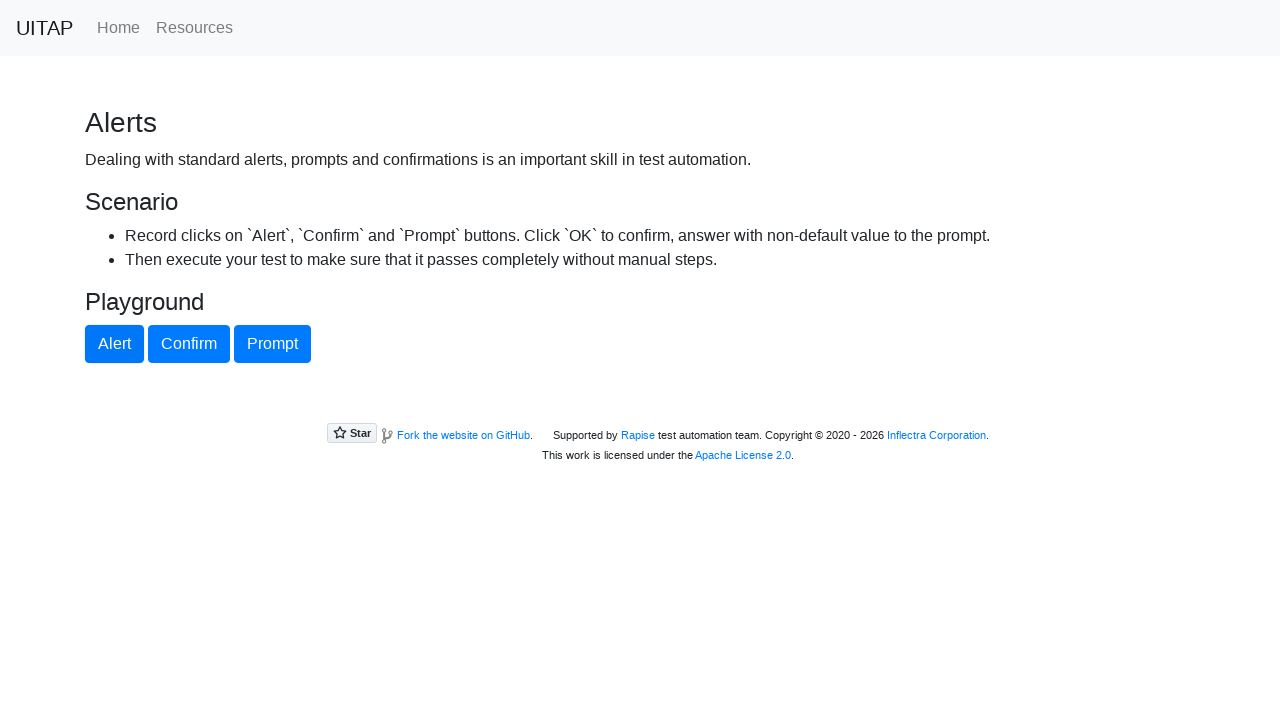

Triggered and dismissed JavaScript confirm dialog at (189, 344) on #confirmButton
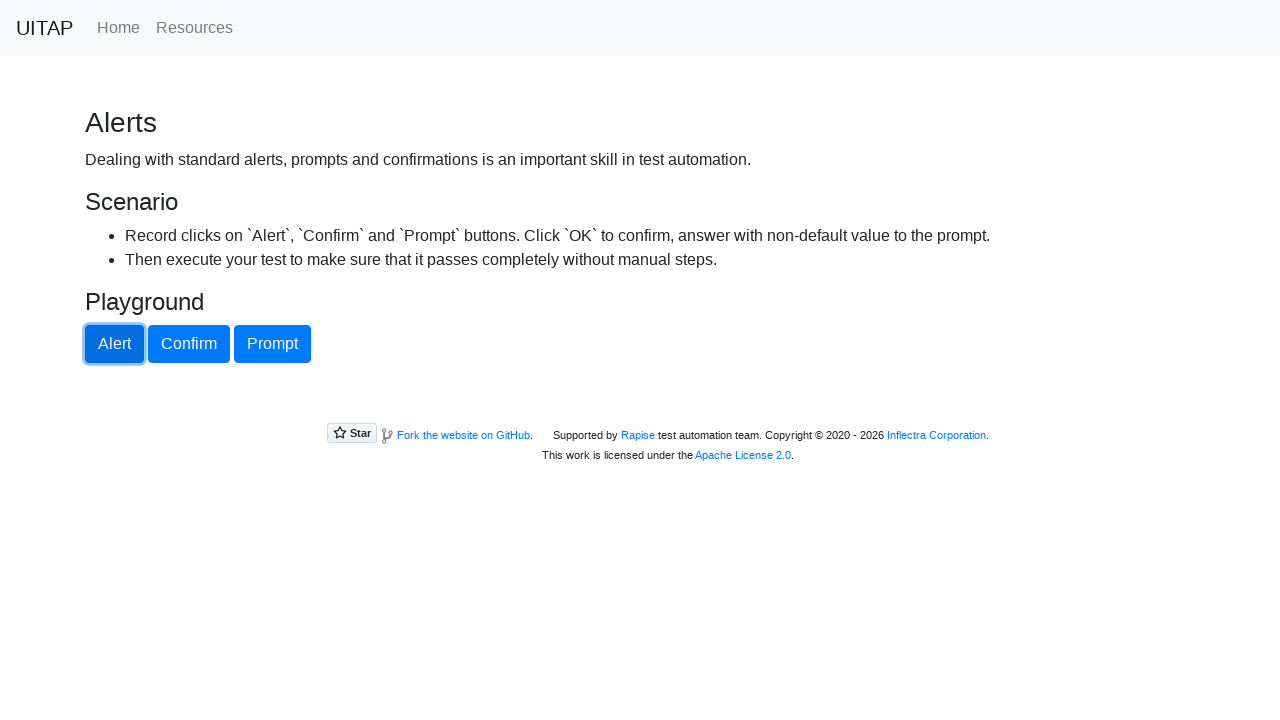

Triggered and dismissed JavaScript prompt dialog at (272, 344) on #promptButton
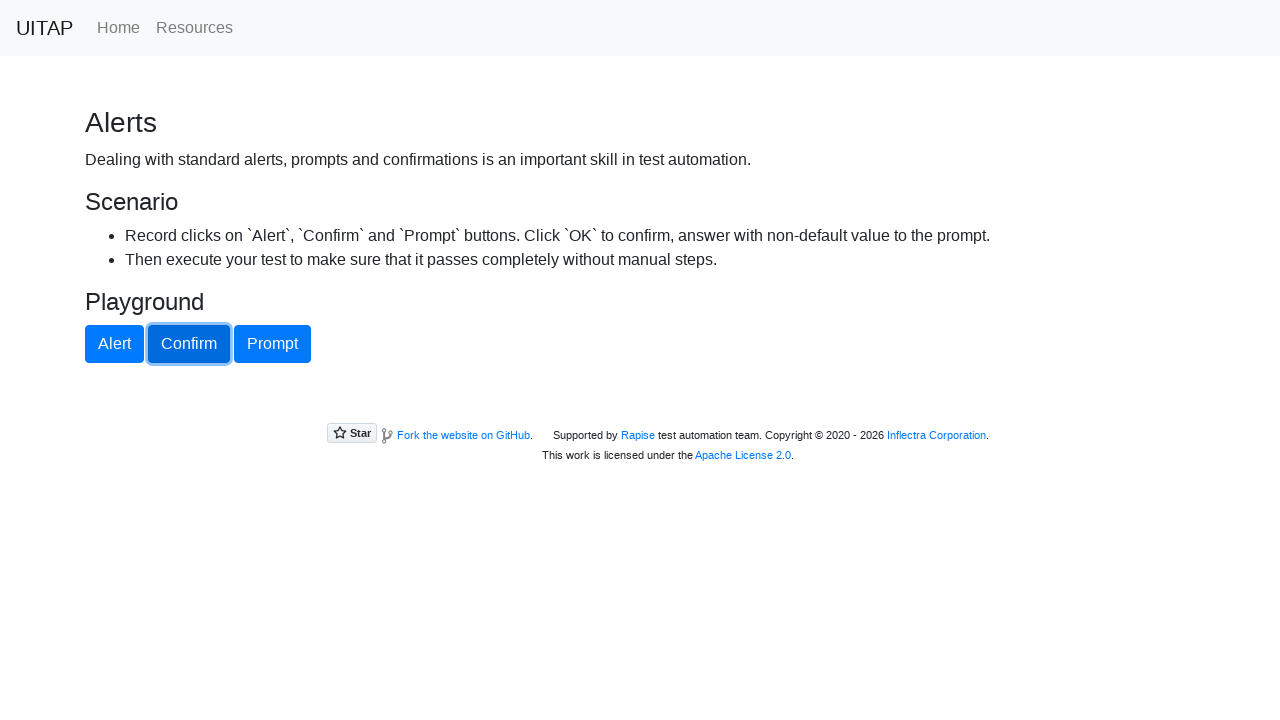

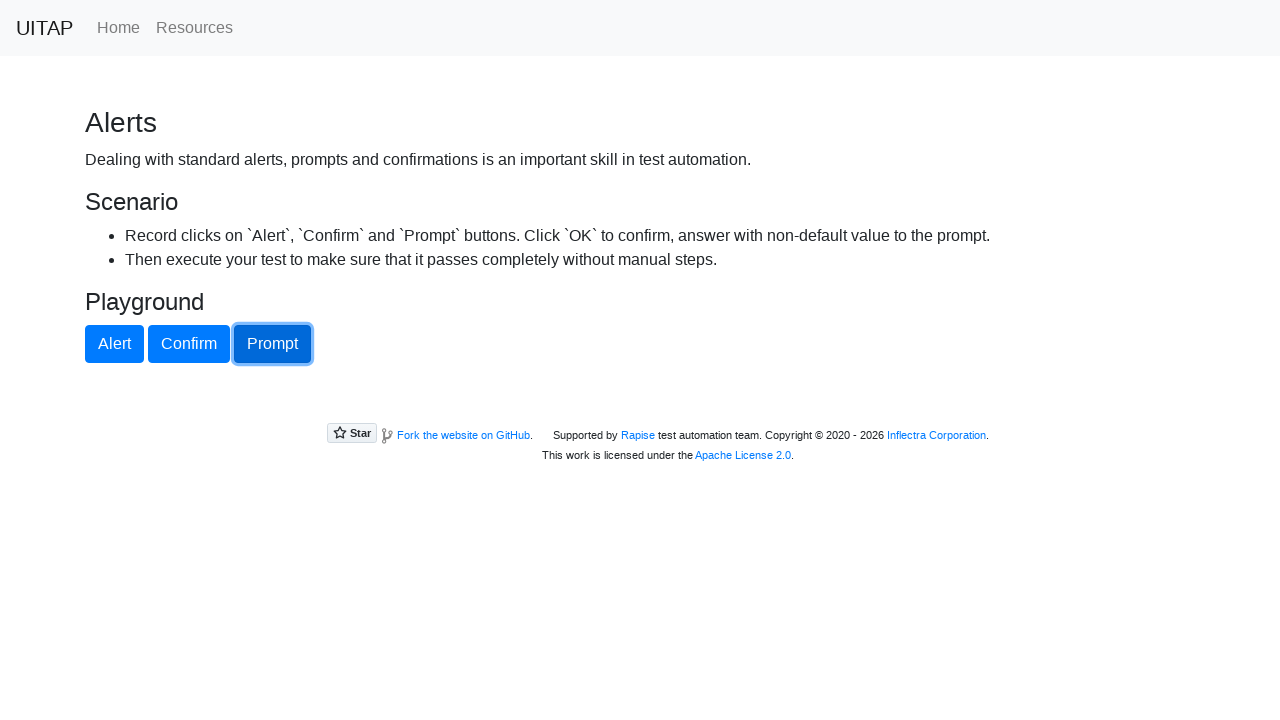